Opens three different types of dialog boxes (Alert, Confirmation, Prompt)

Starting URL: https://zimaev.github.io/dialog/

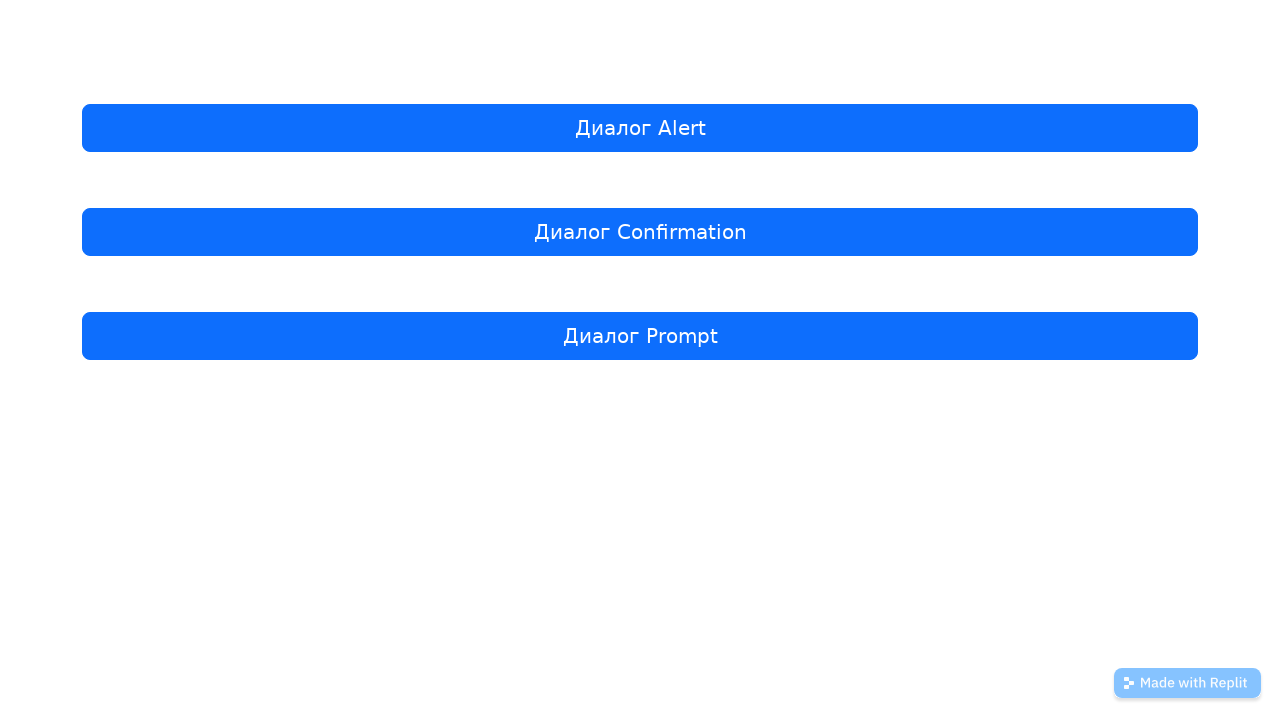

Clicked button to open Alert dialog at (640, 128) on internal:text="\u0414\u0438\u0430\u043b\u043e\u0433 Alert"i
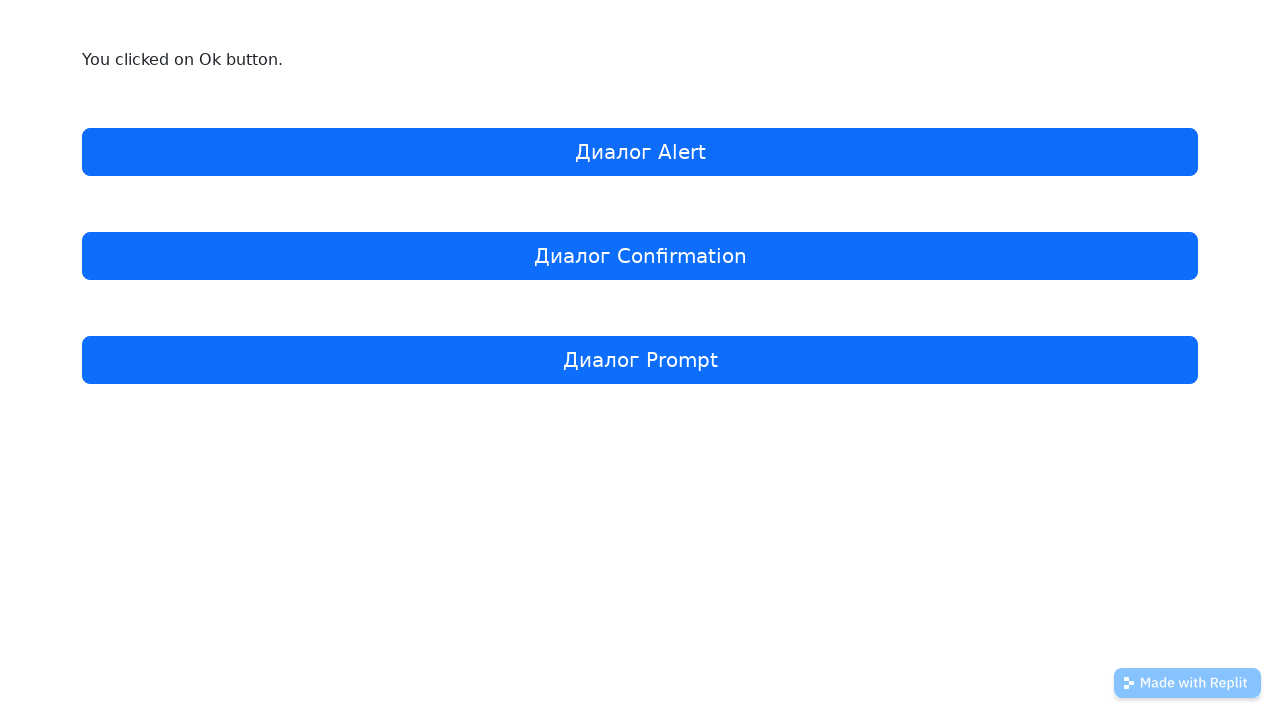

Clicked button to open Confirmation dialog at (640, 256) on internal:text="\u0414\u0438\u0430\u043b\u043e\u0433 Confirmation"i
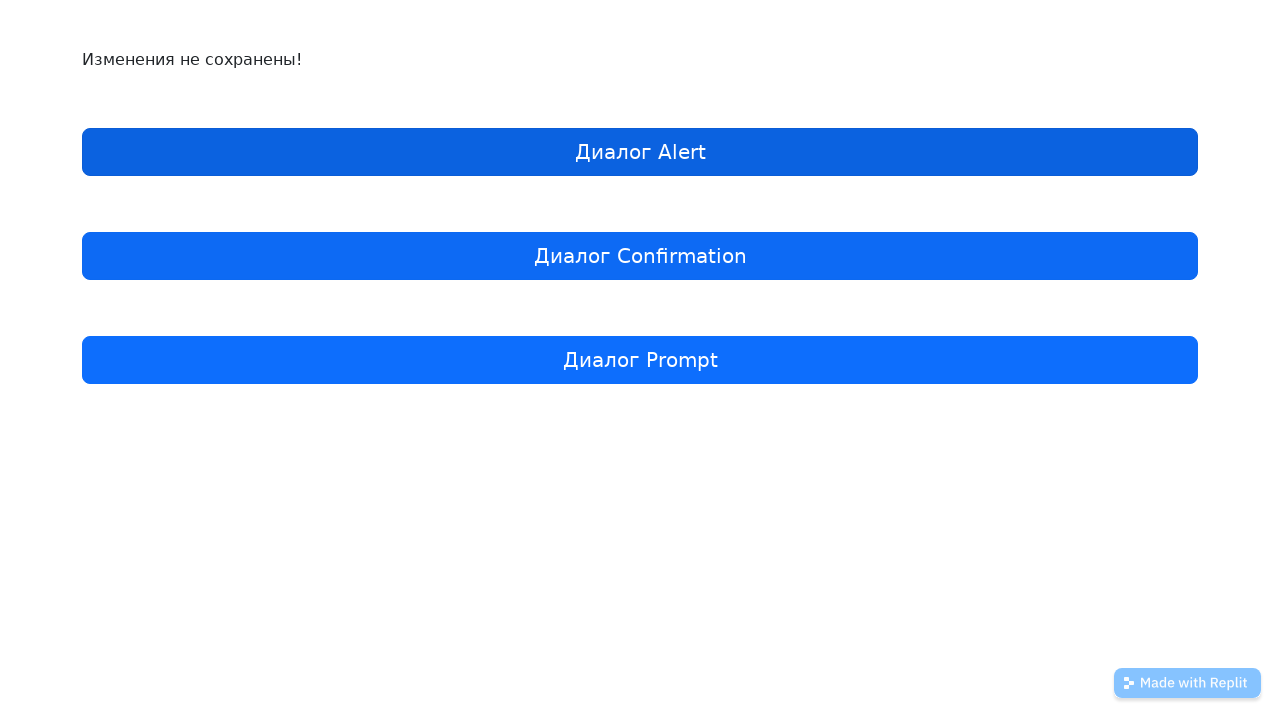

Clicked button to open Prompt dialog at (640, 360) on internal:text="\u0414\u0438\u0430\u043b\u043e\u0433 Prompt"i
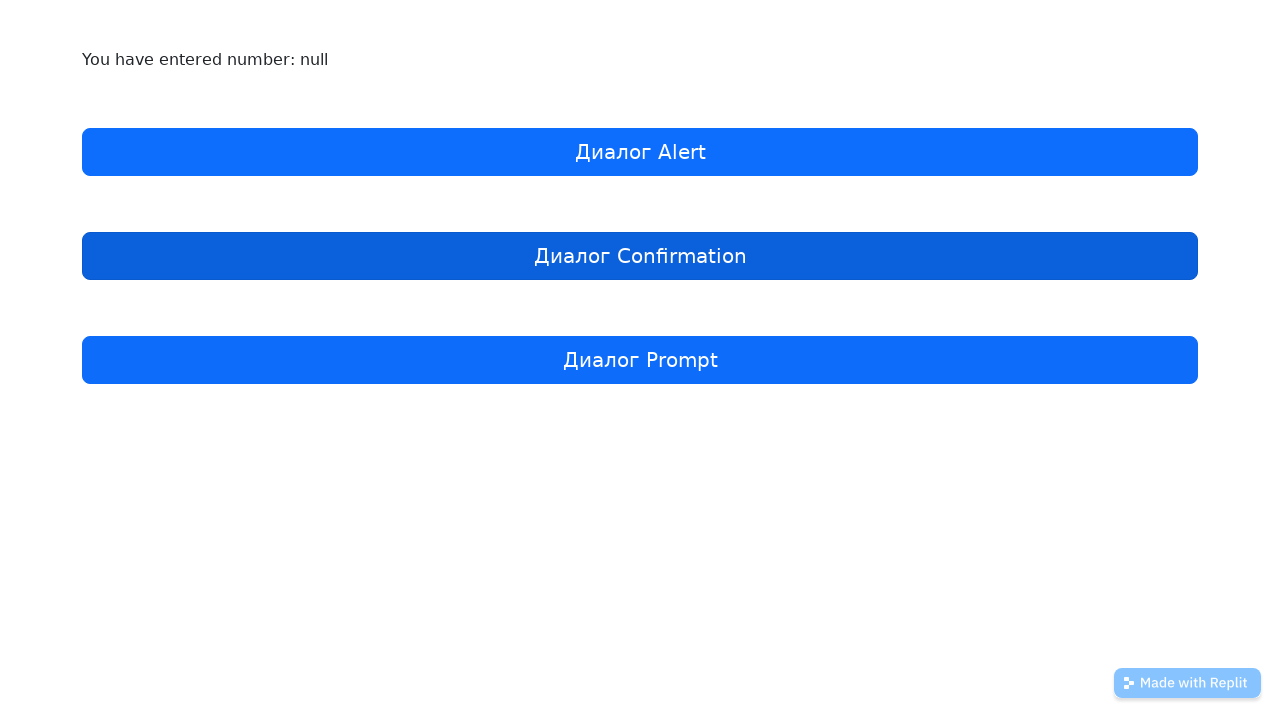

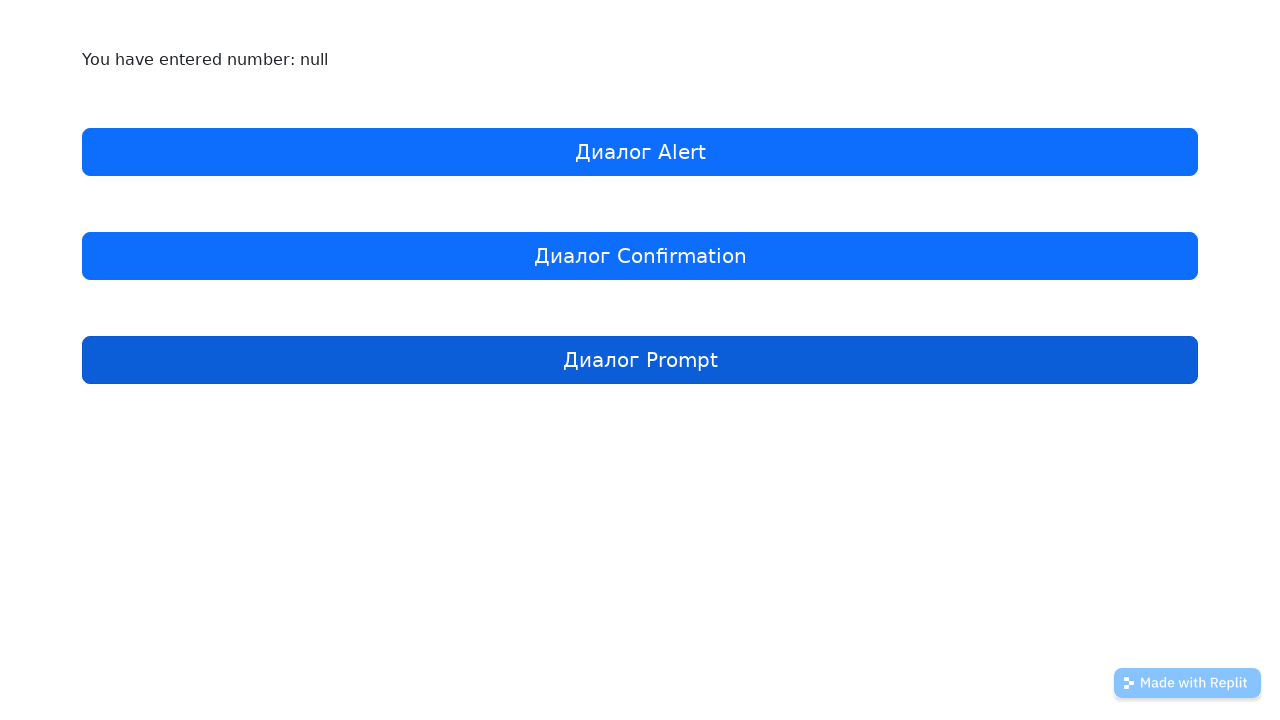